Tests the jQuery UI color picker slider by switching to the demo iframe and dragging the green color slider to adjust its position.

Starting URL: https://jqueryui.com/slider/#colorpicker

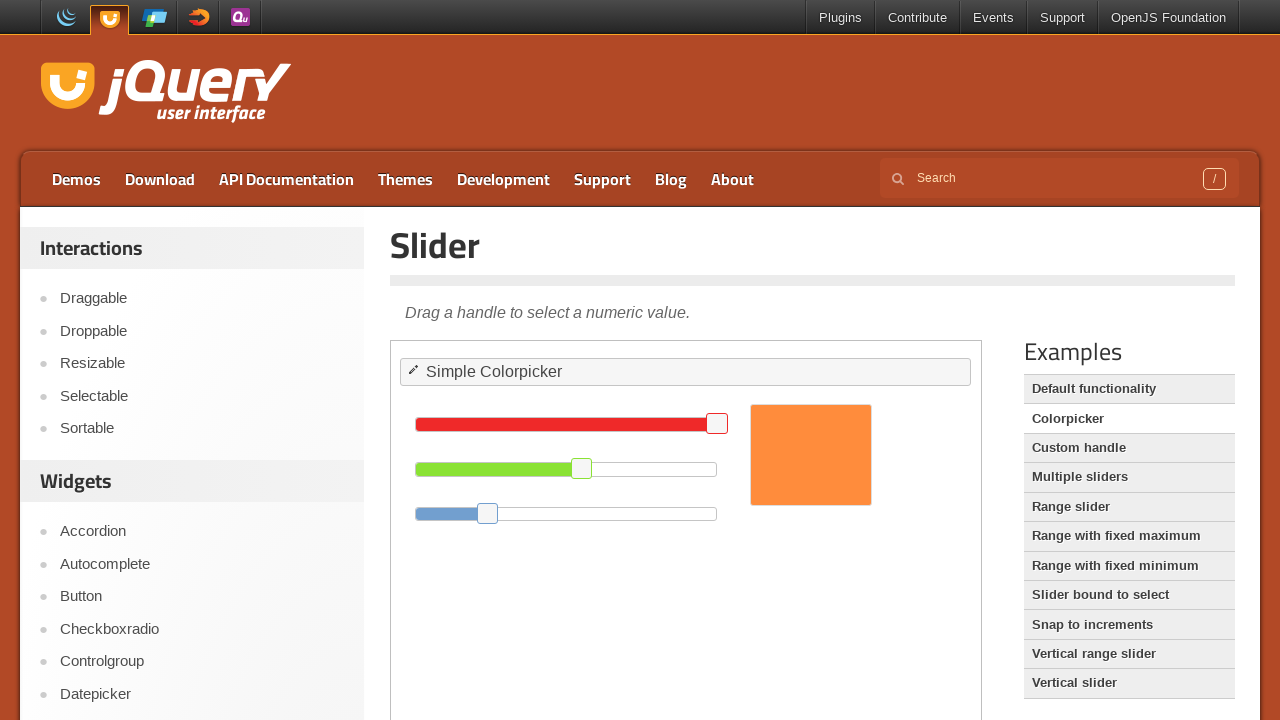

Located demo iframe containing slider
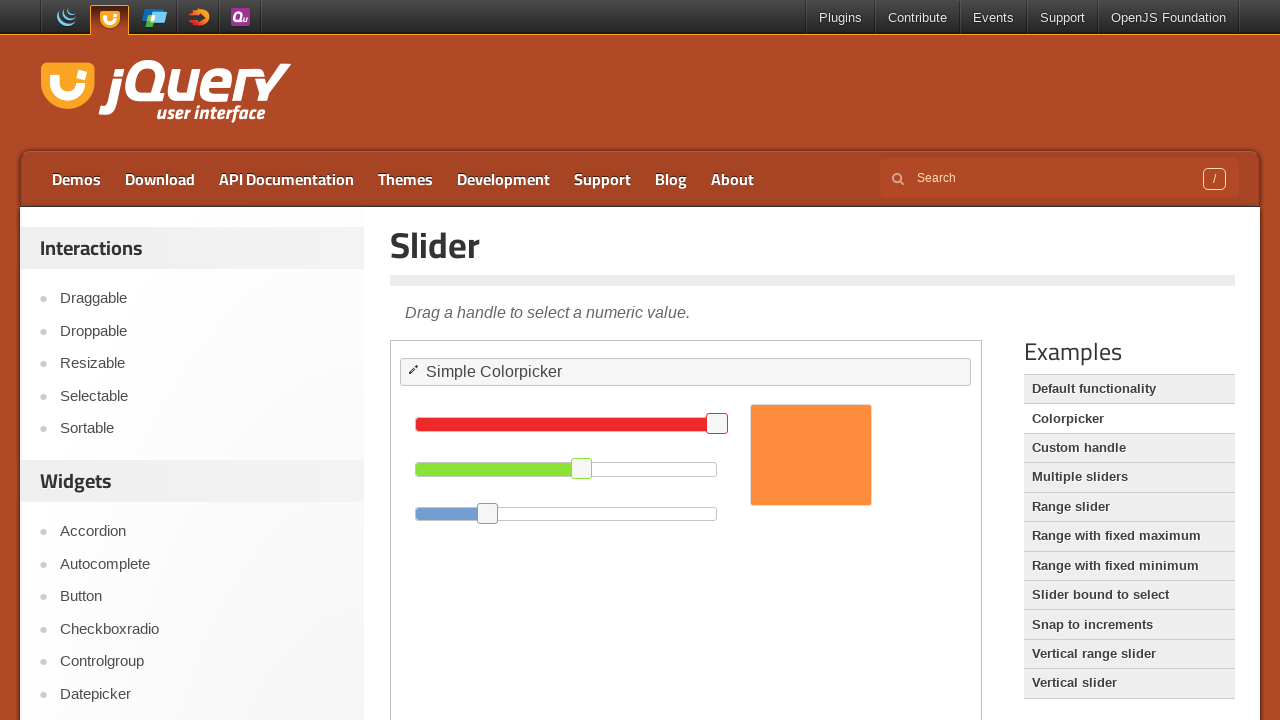

Located green slider handle element
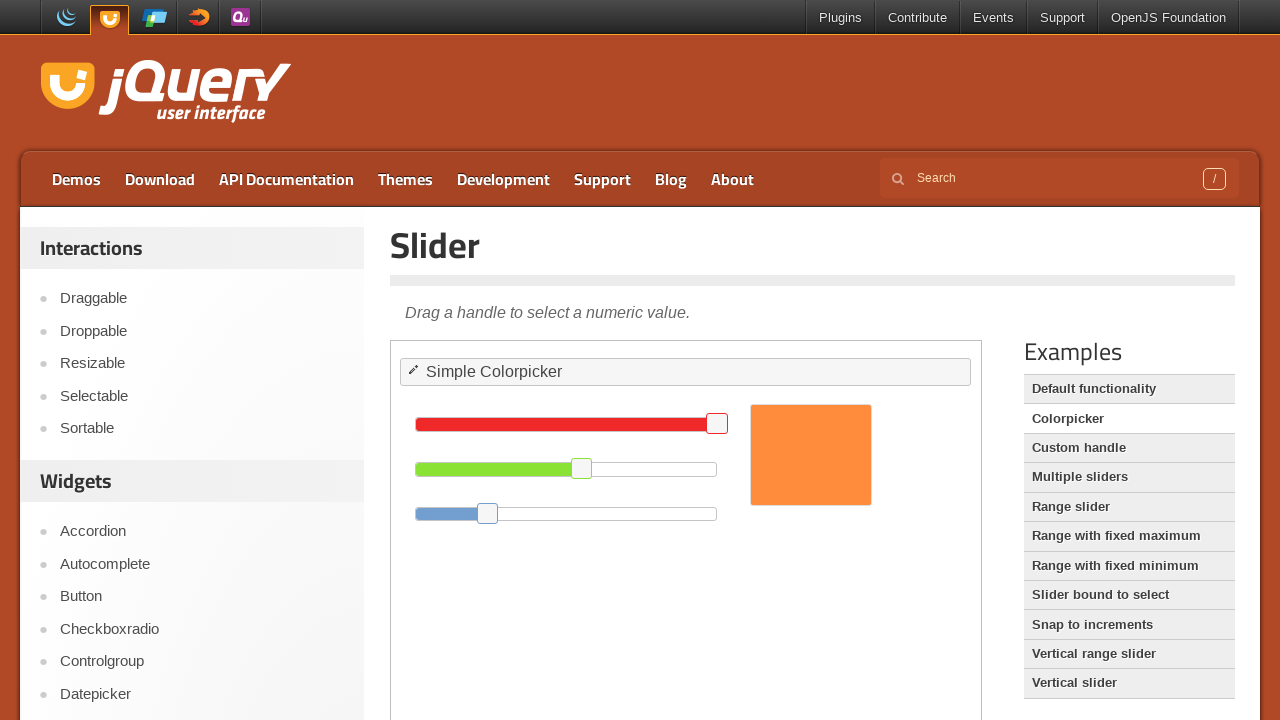

Scrolled green slider into view if needed
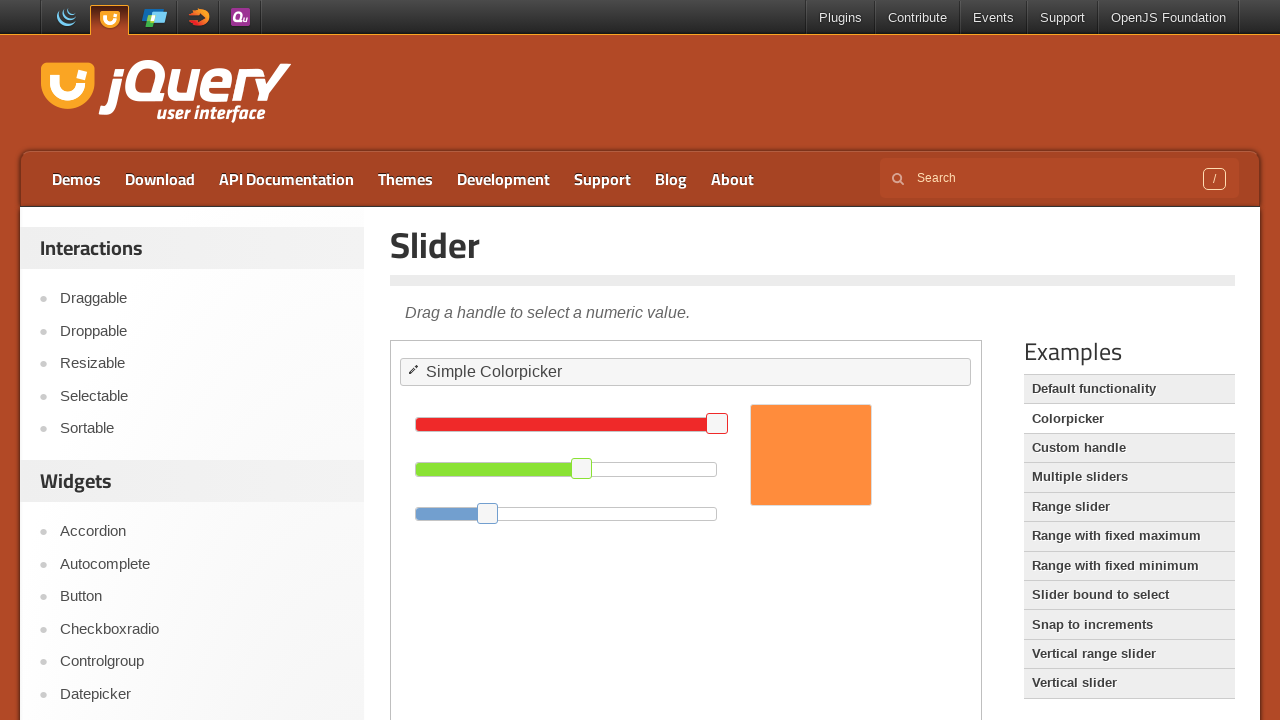

Dragged green slider handle 100 pixels to the left at (472, 459)
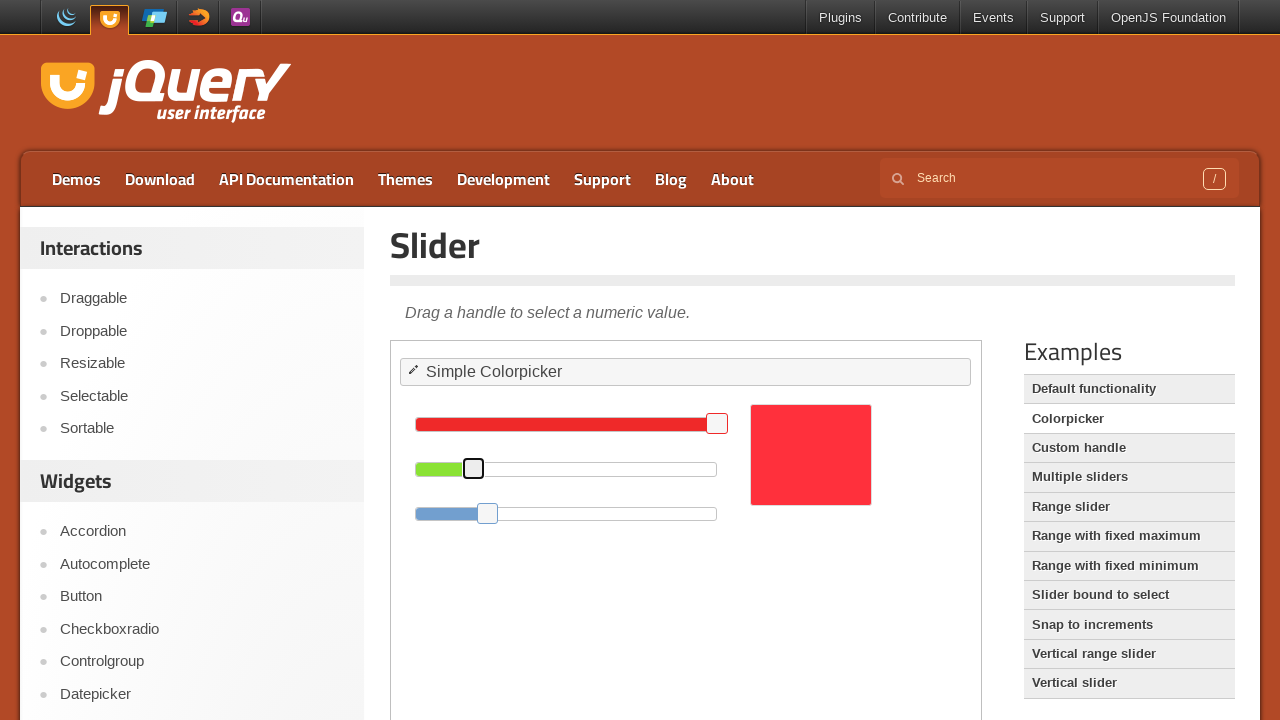

Retrieved bounding box of green slider handle
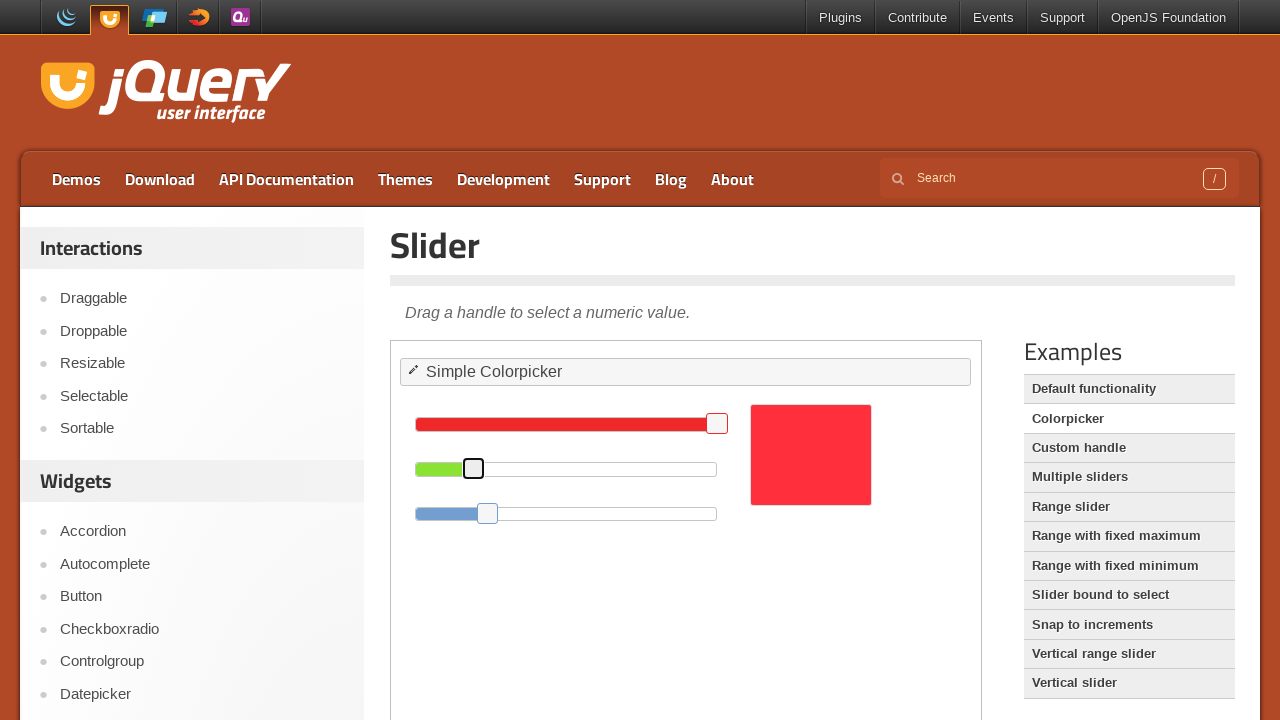

Moved mouse to center of green slider handle at (474, 468)
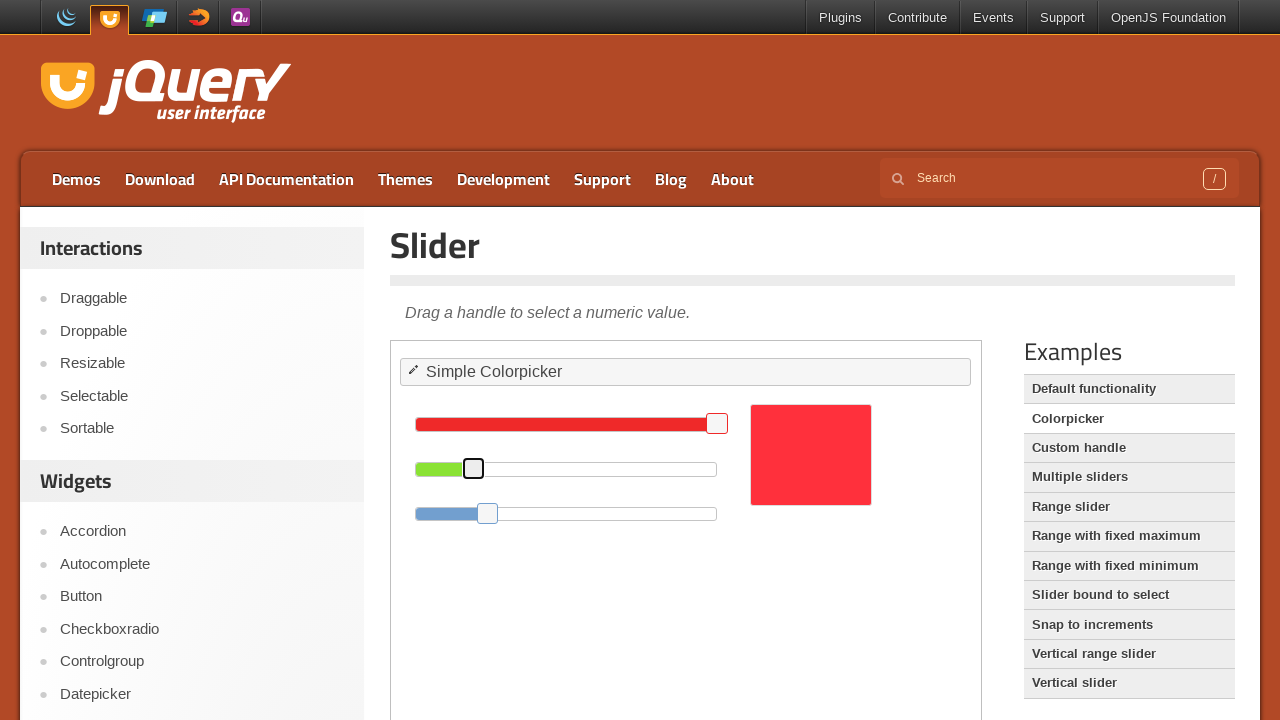

Pressed mouse button down on slider handle at (474, 468)
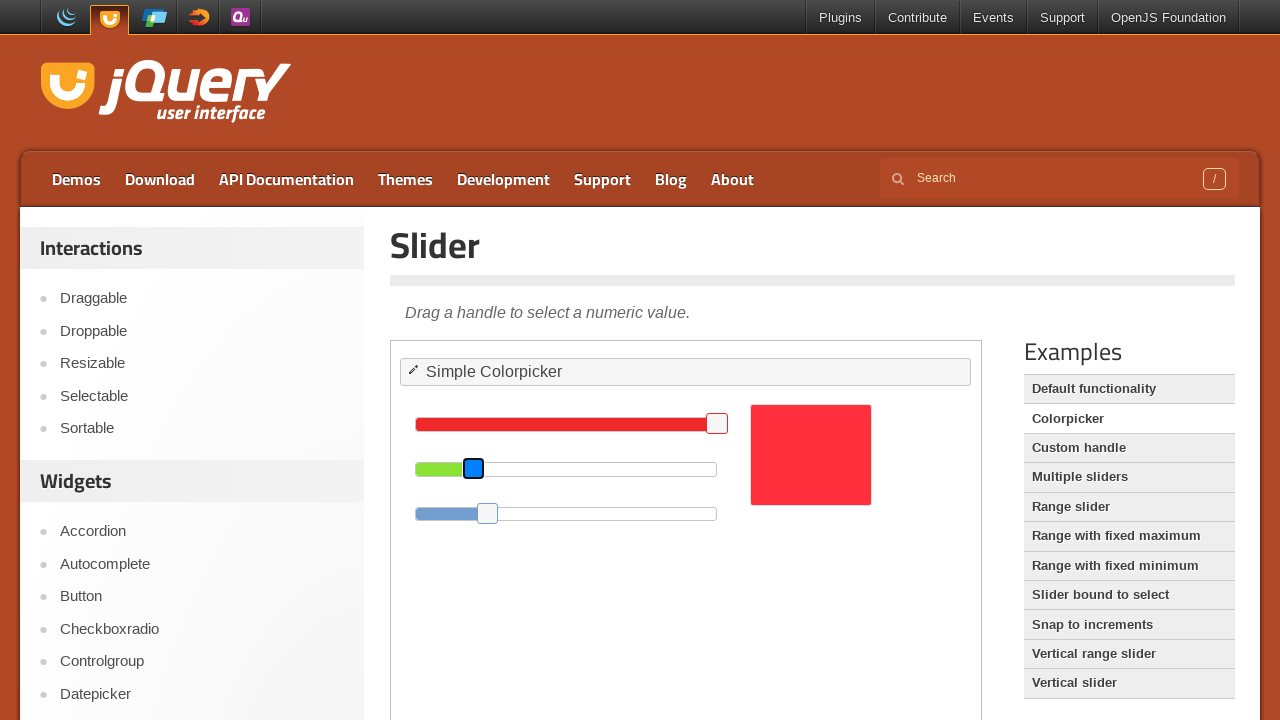

Moved mouse 100 pixels to the left while holding button at (374, 468)
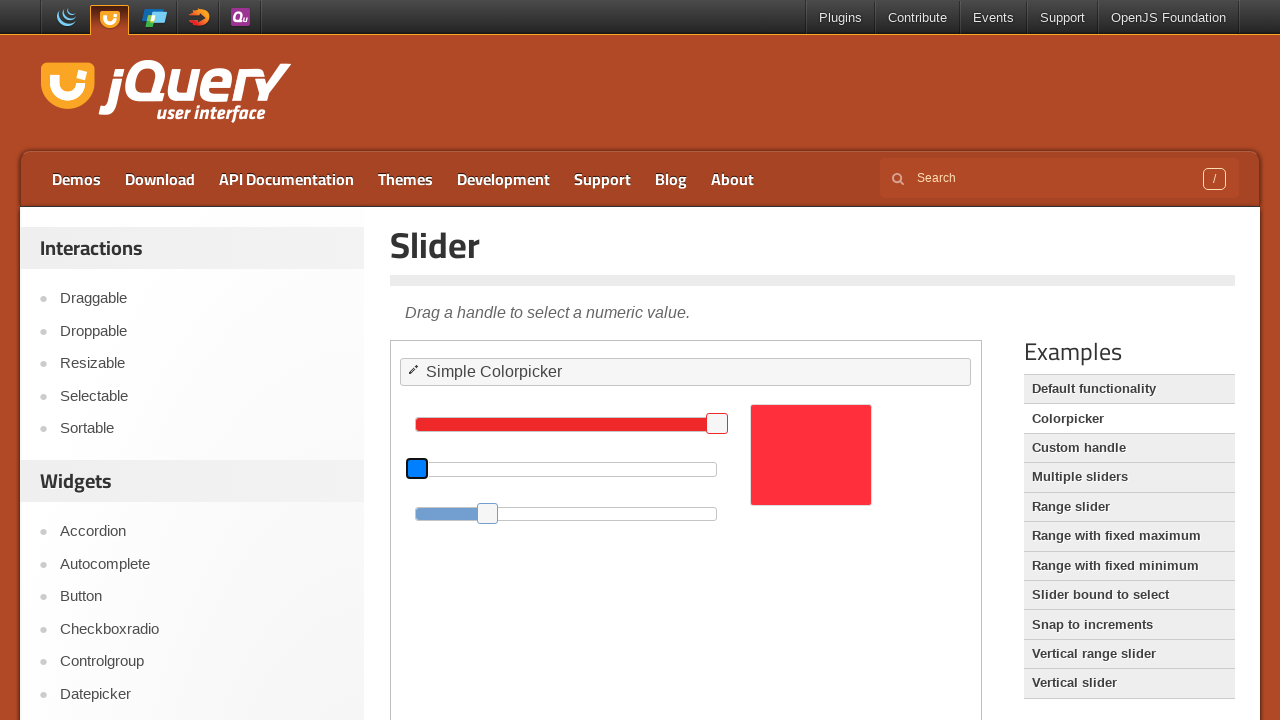

Released mouse button to complete slider drag at (374, 468)
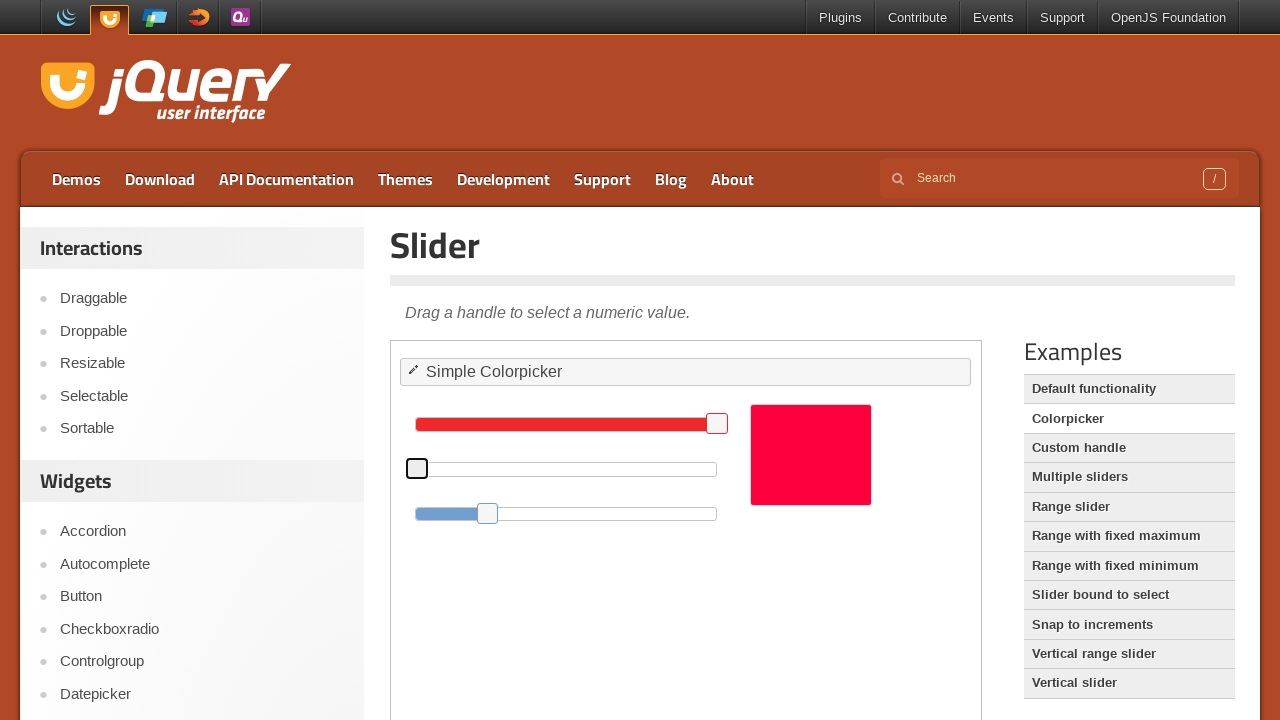

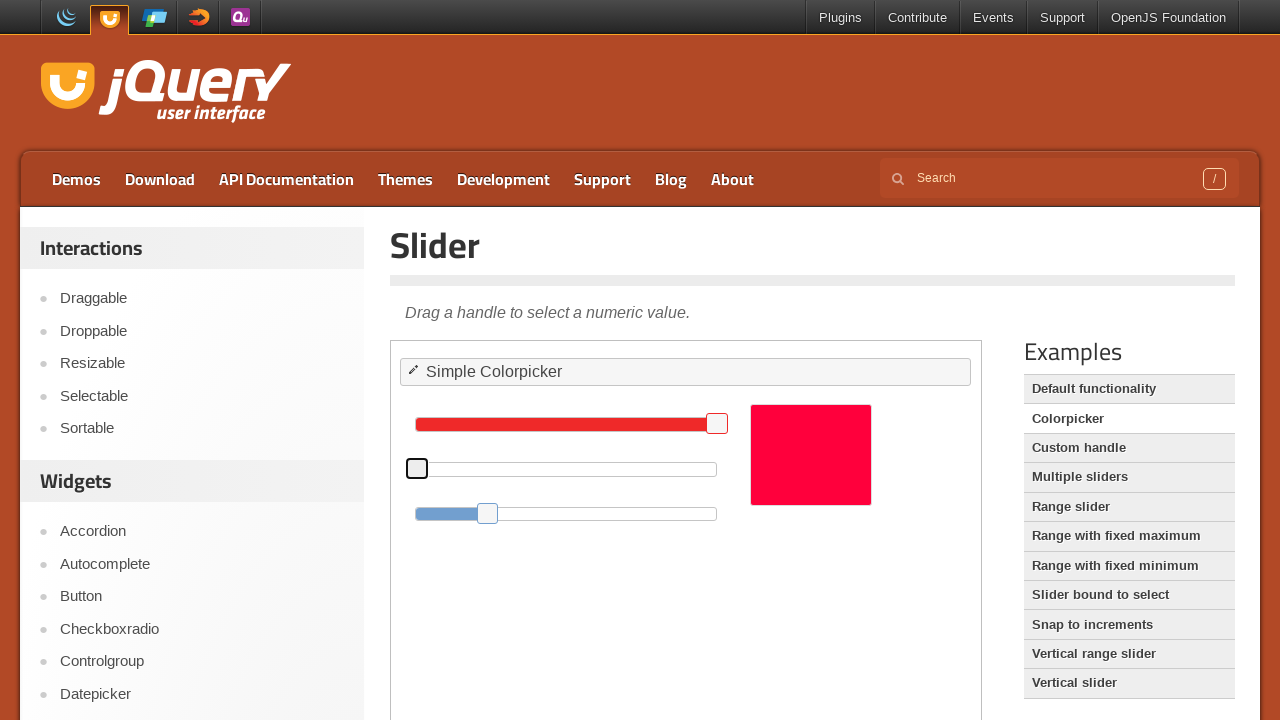